Tests drag and drop functionality by dragging column A to column B, then performs additional mouse movements and actions.

Starting URL: https://the-internet.herokuapp.com/drag_and_drop

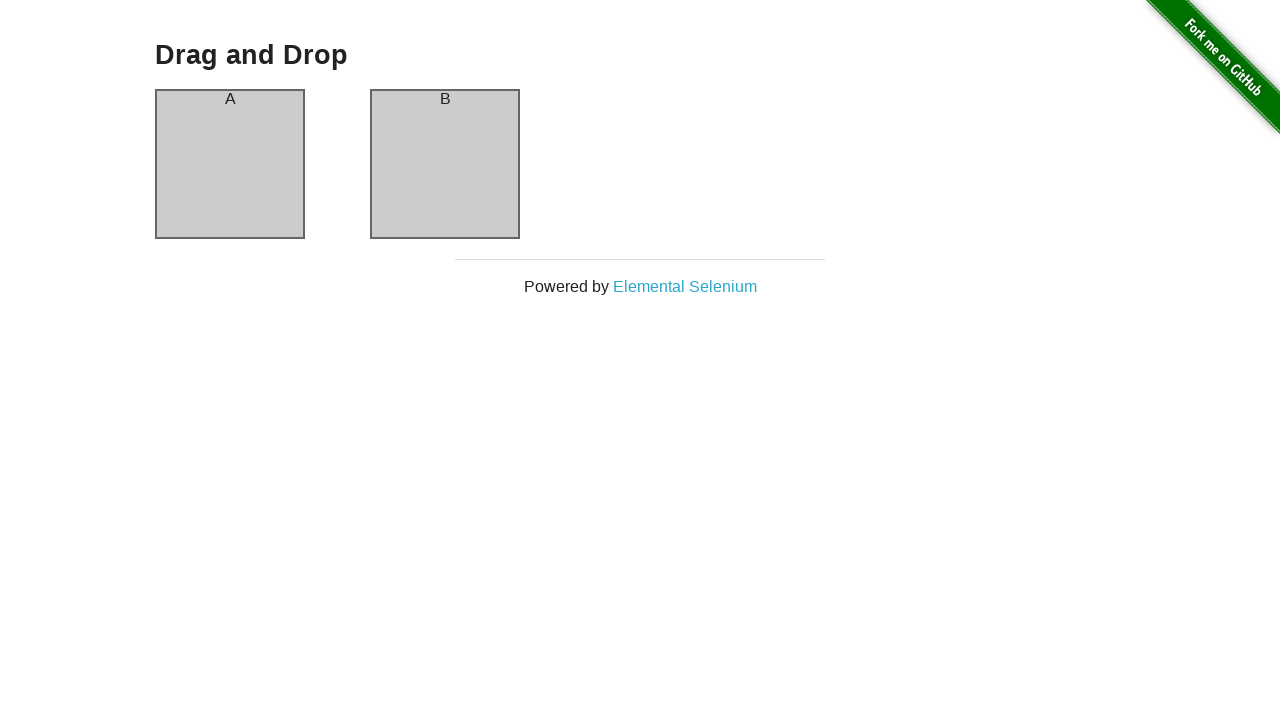

Located column A element
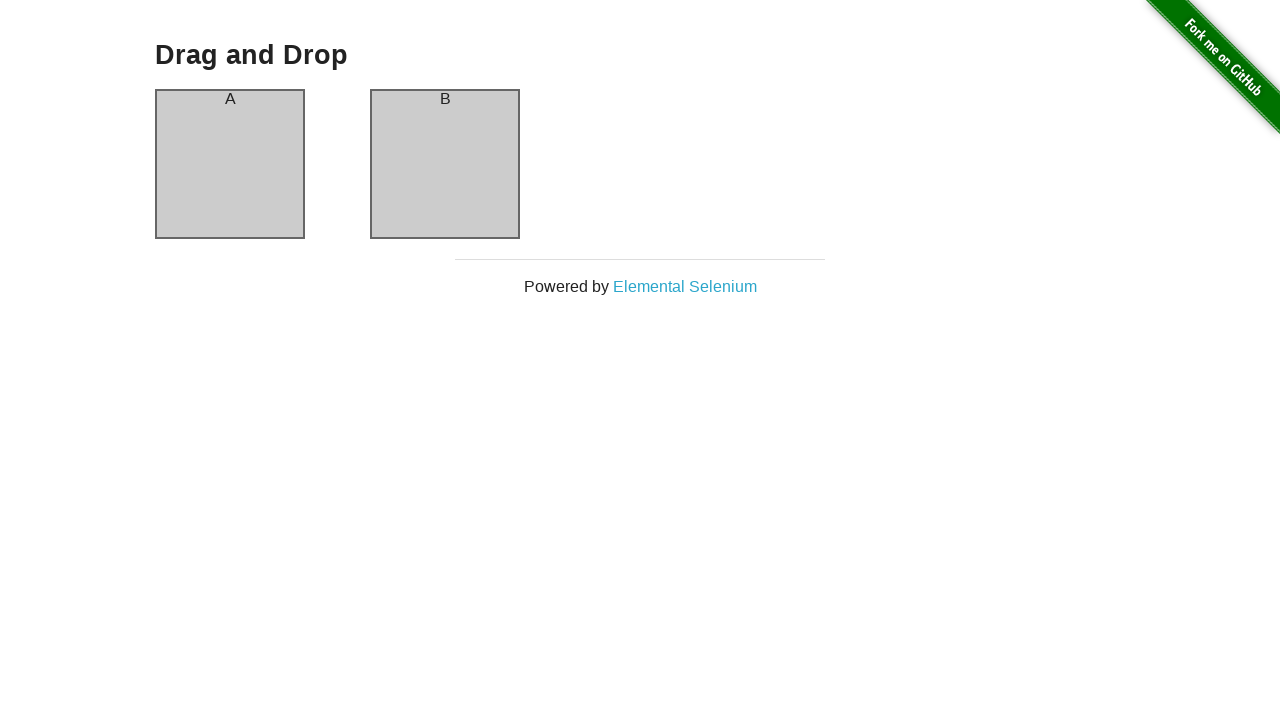

Located column B element
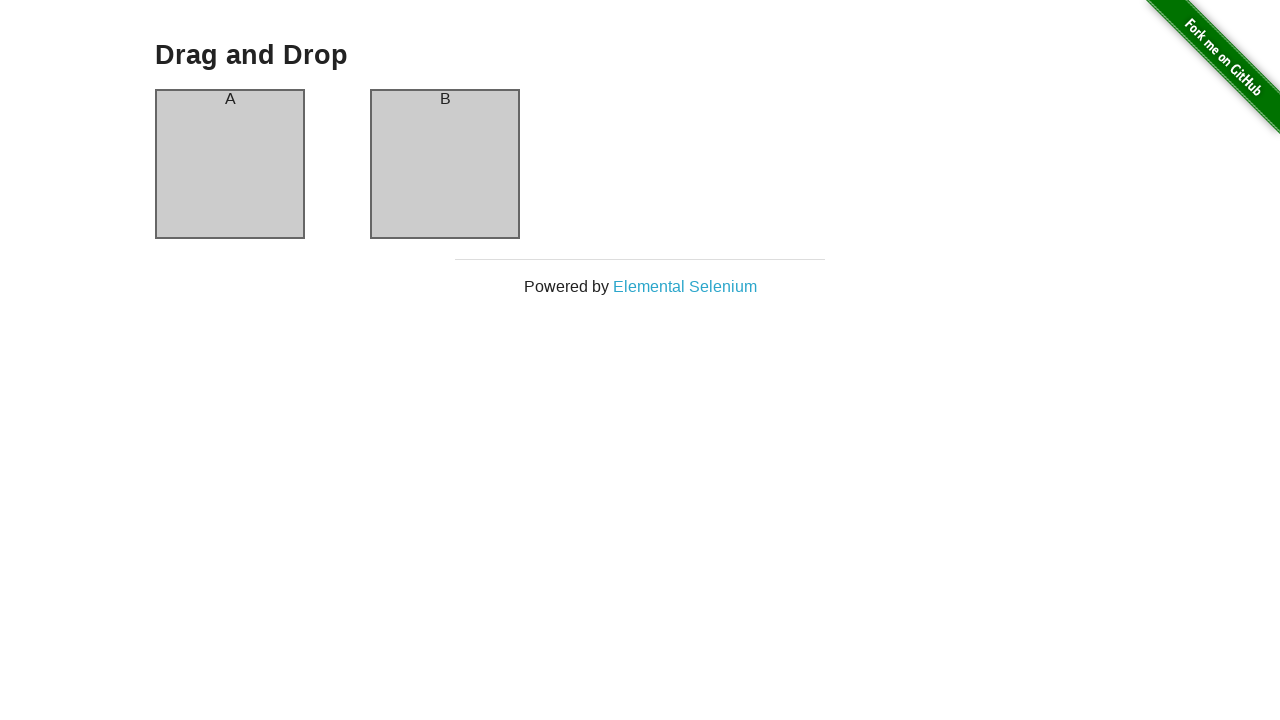

Dragged column A to column B at (445, 164)
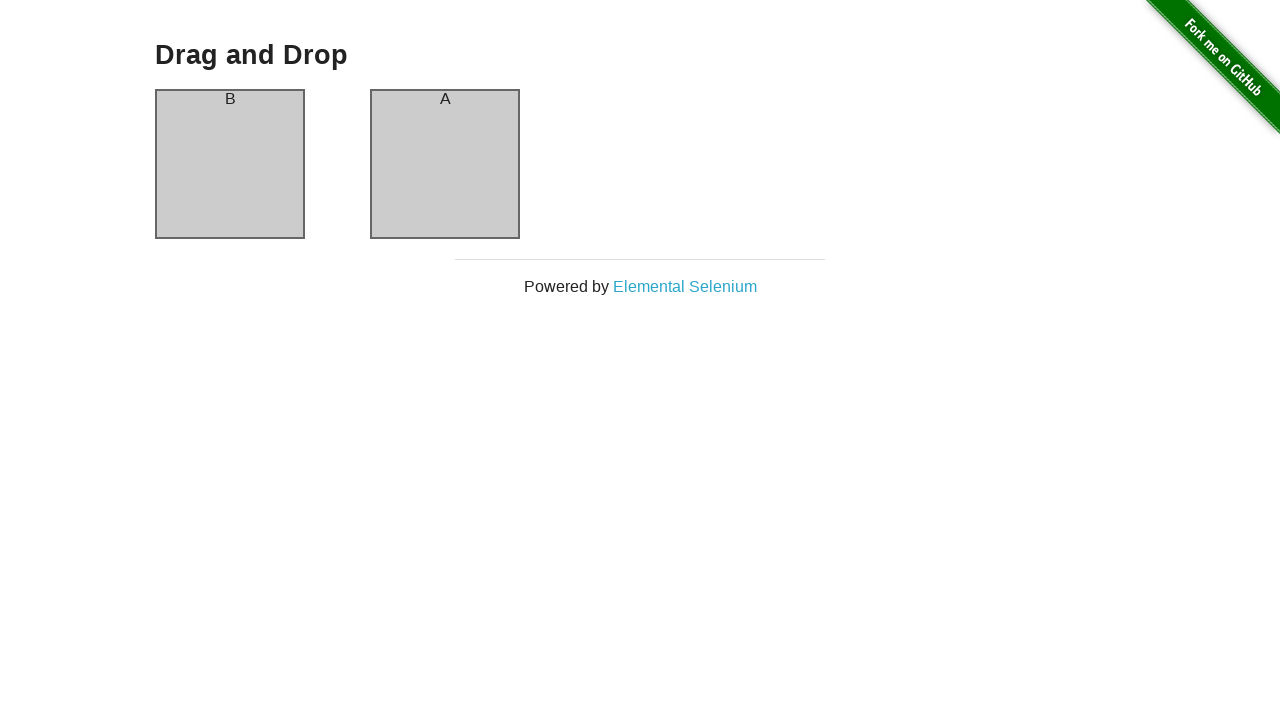

Moved mouse to position (100, 100) at (100, 100)
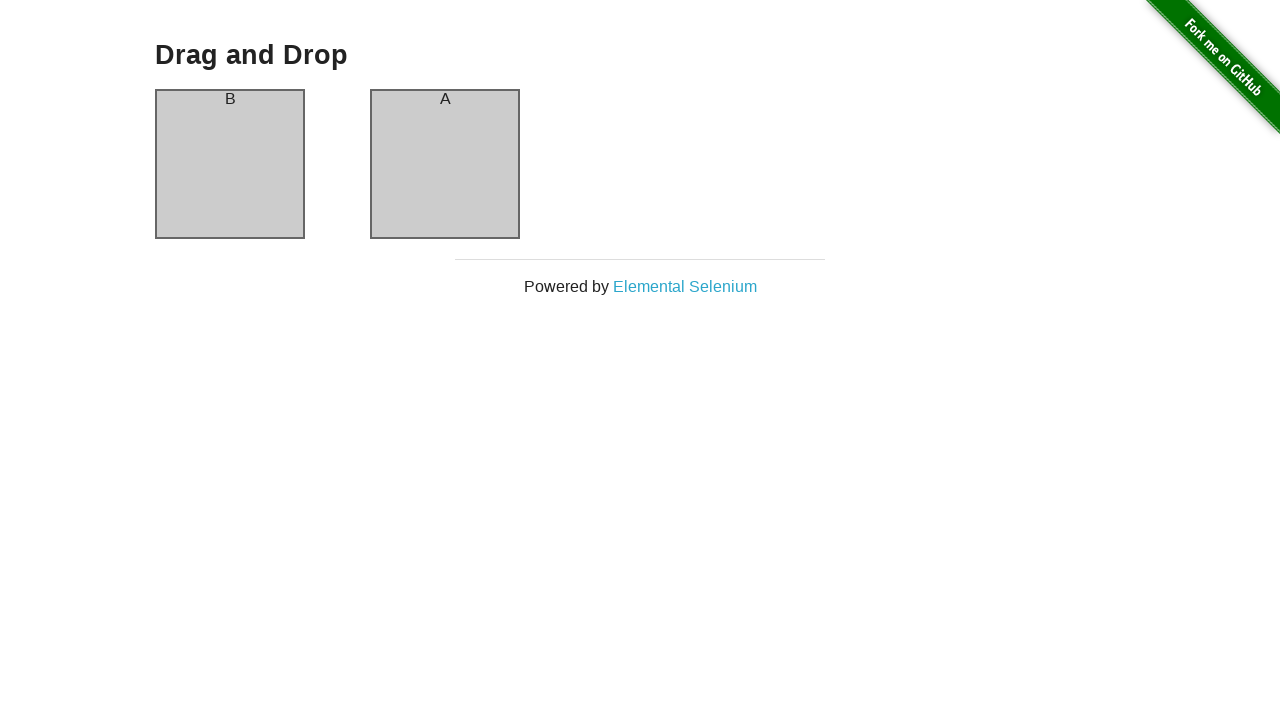

Pressed mouse button down at (100, 100)
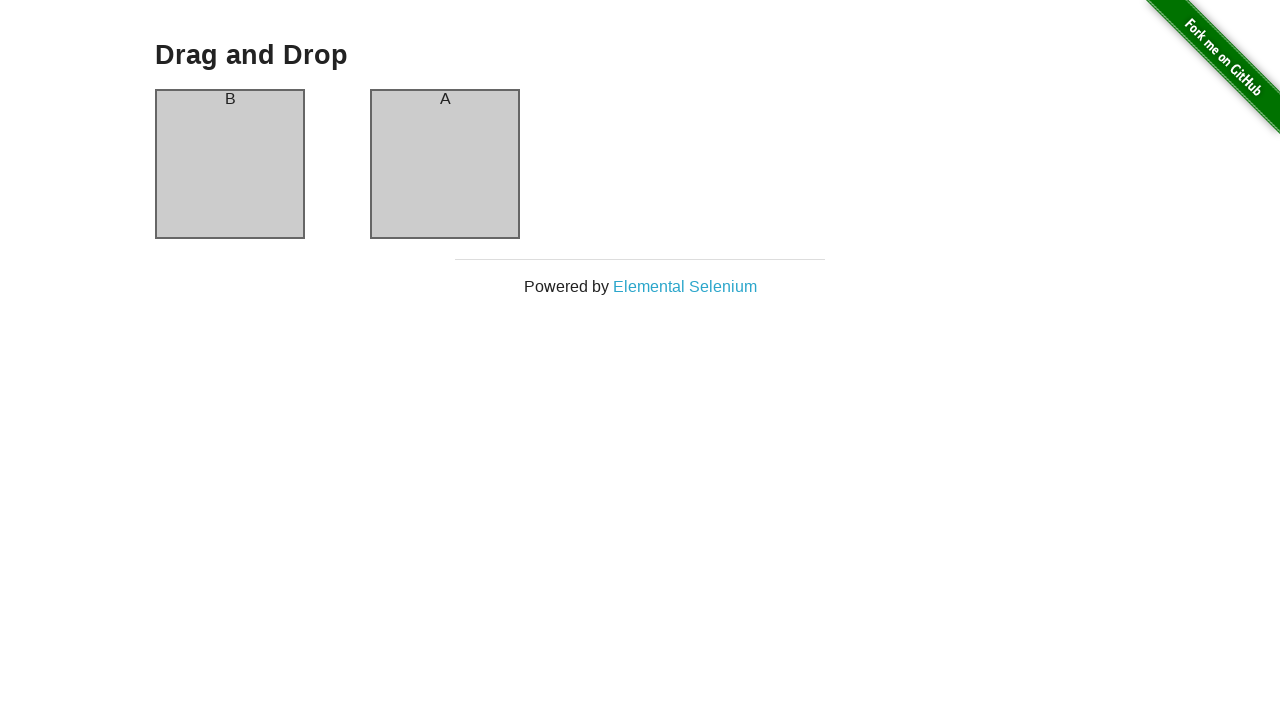

Moved mouse to position (200, 100) at (200, 100)
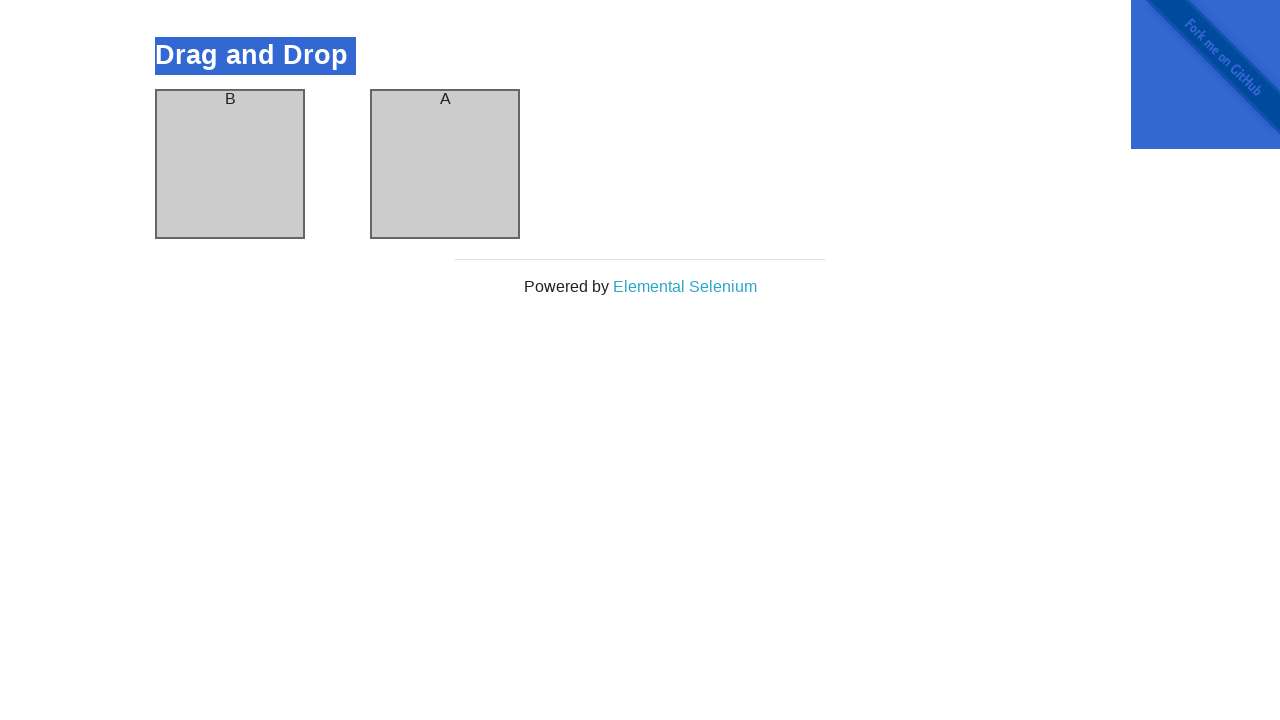

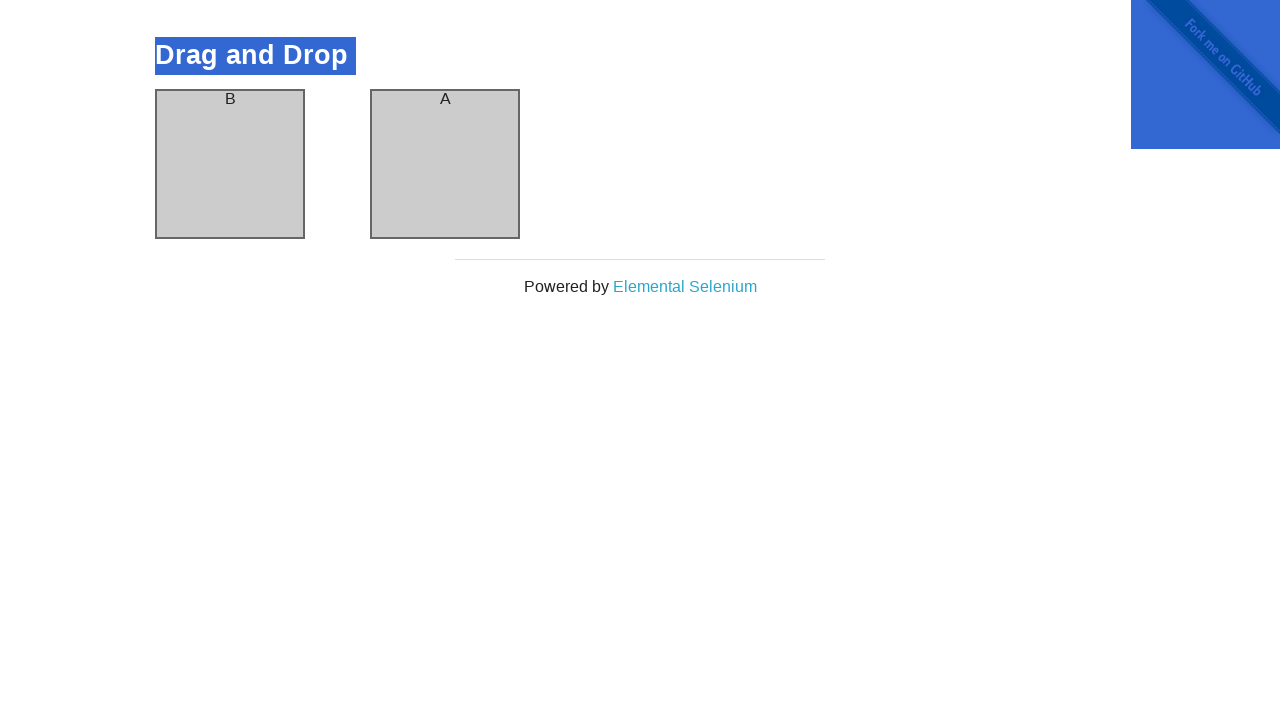